Tests that the counter displays the correct number of todo items as items are added

Starting URL: https://demo.playwright.dev/todomvc

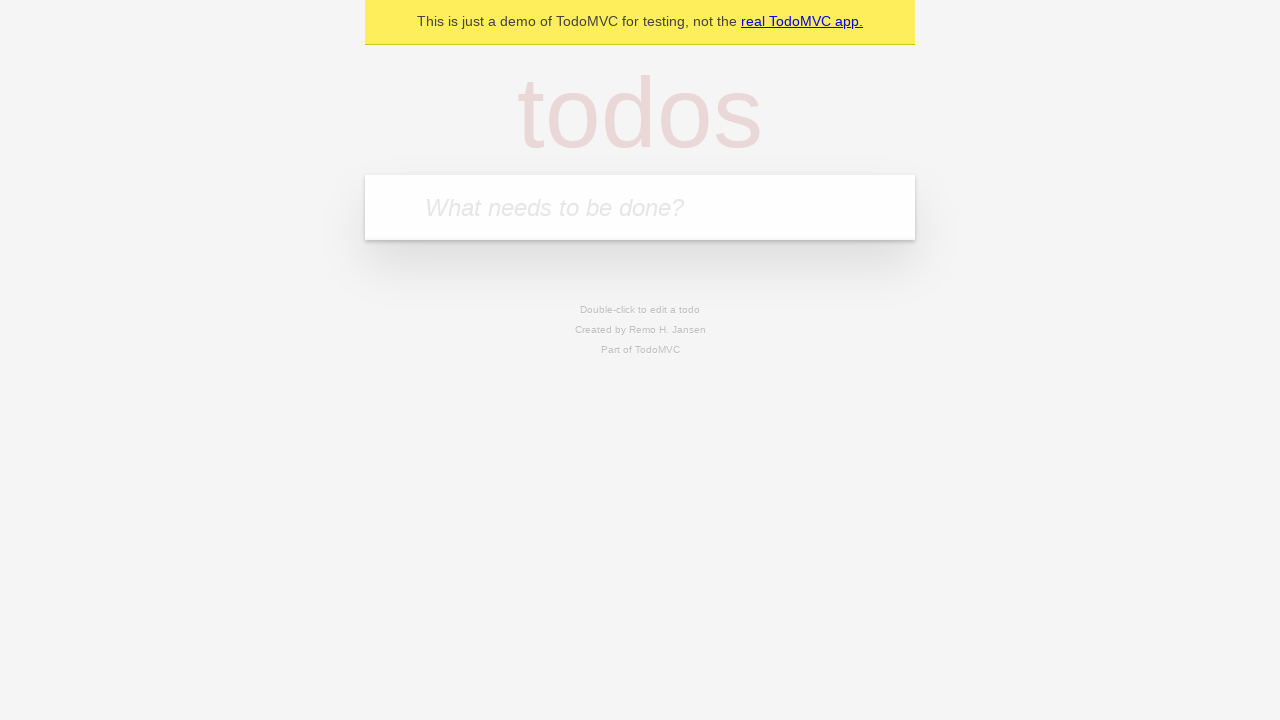

Filled todo input with 'buy some cheese' on internal:attr=[placeholder="What needs to be done?"i]
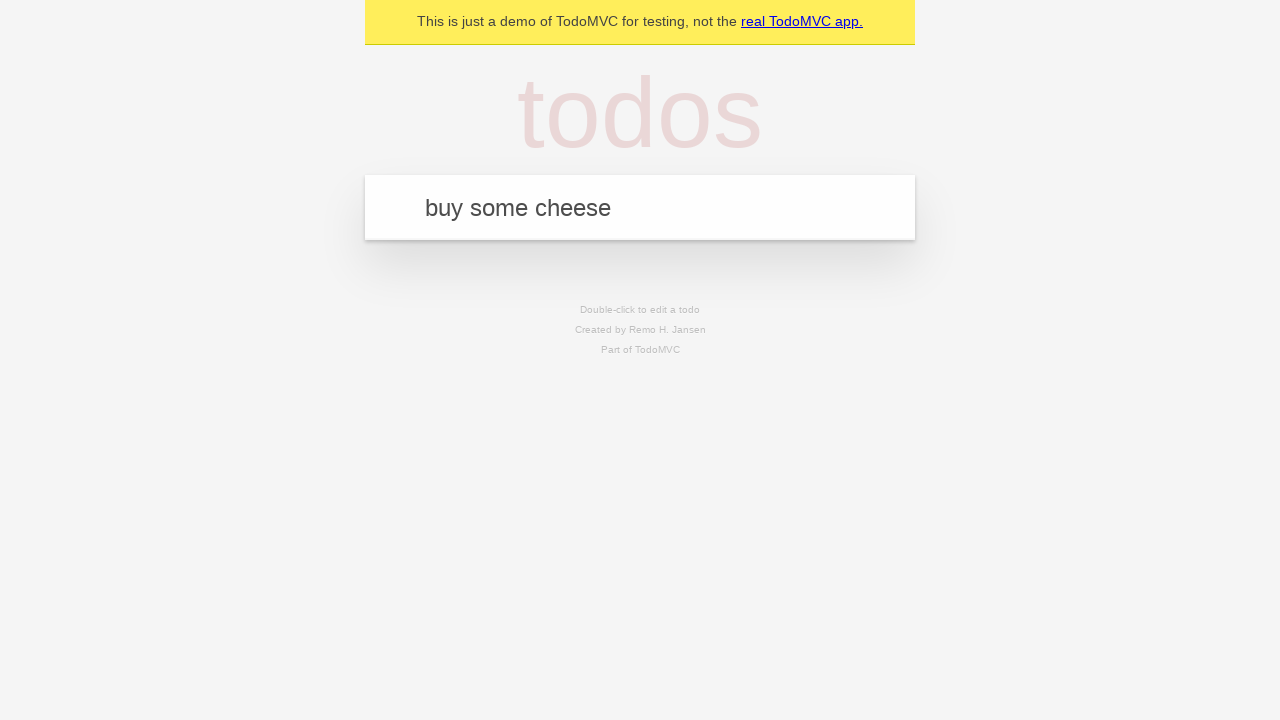

Pressed Enter to add first todo item on internal:attr=[placeholder="What needs to be done?"i]
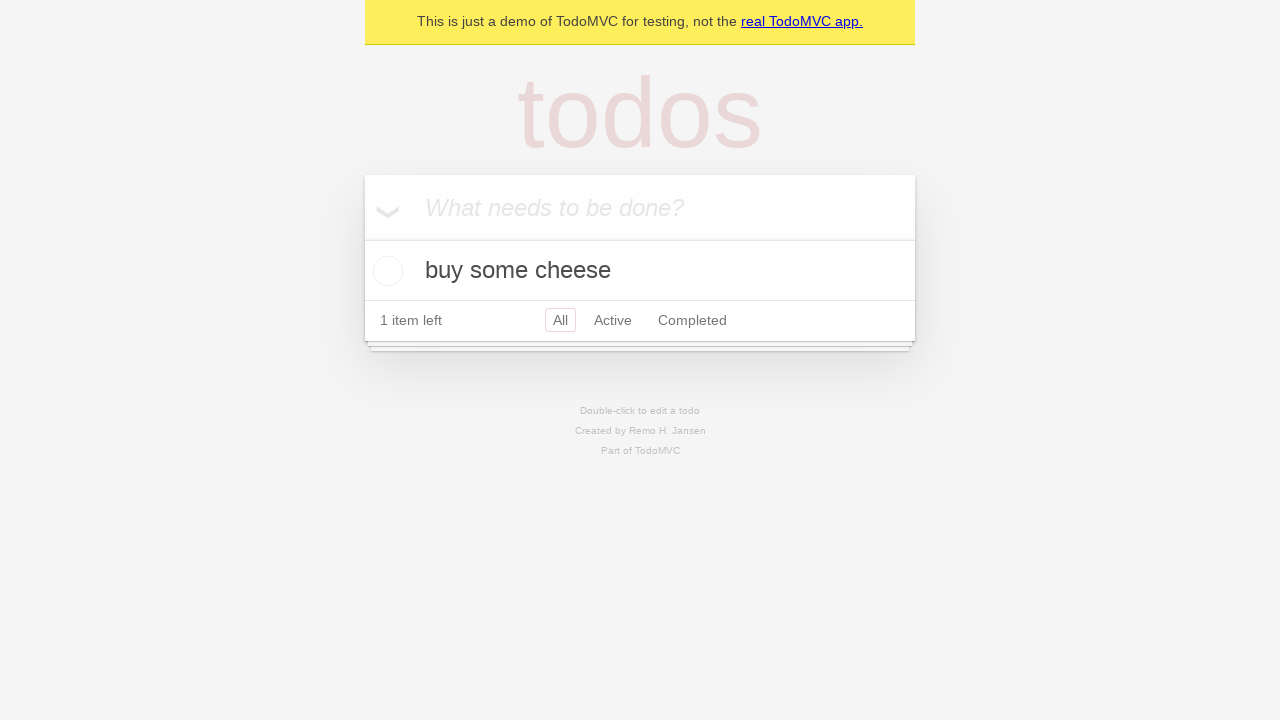

Todo counter element loaded, displaying 1 item
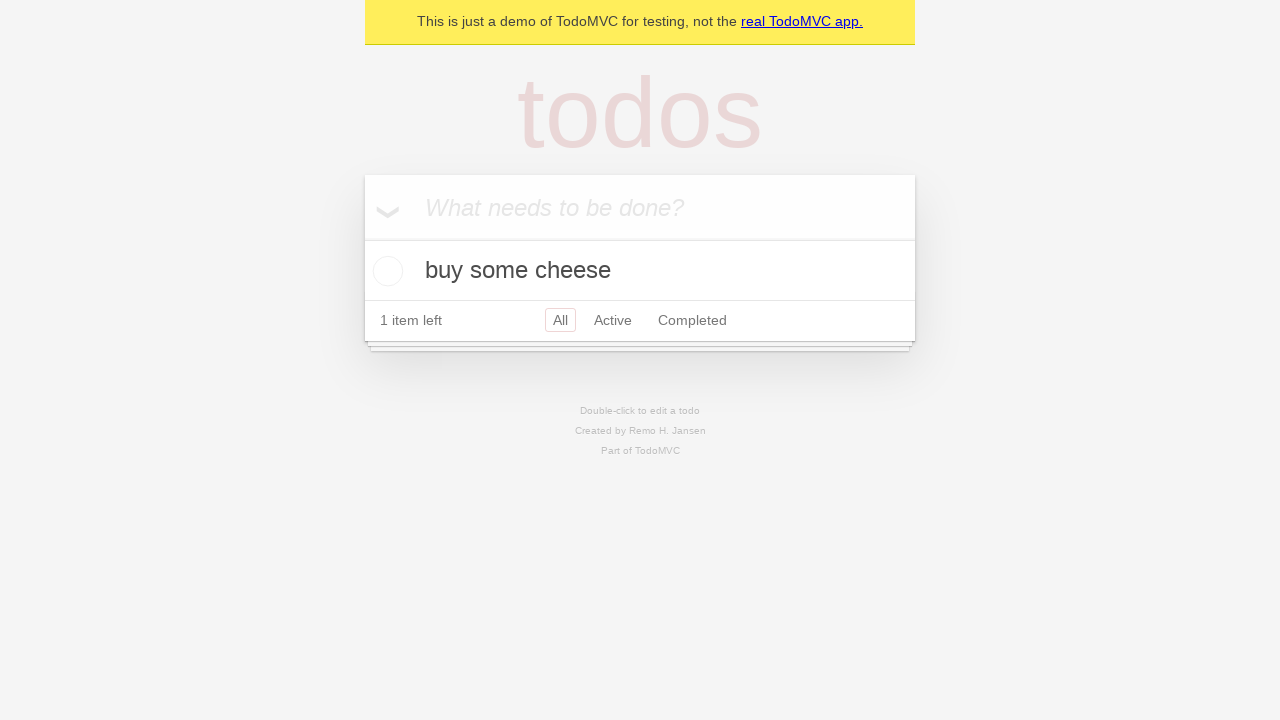

Filled todo input with 'feed the cat' on internal:attr=[placeholder="What needs to be done?"i]
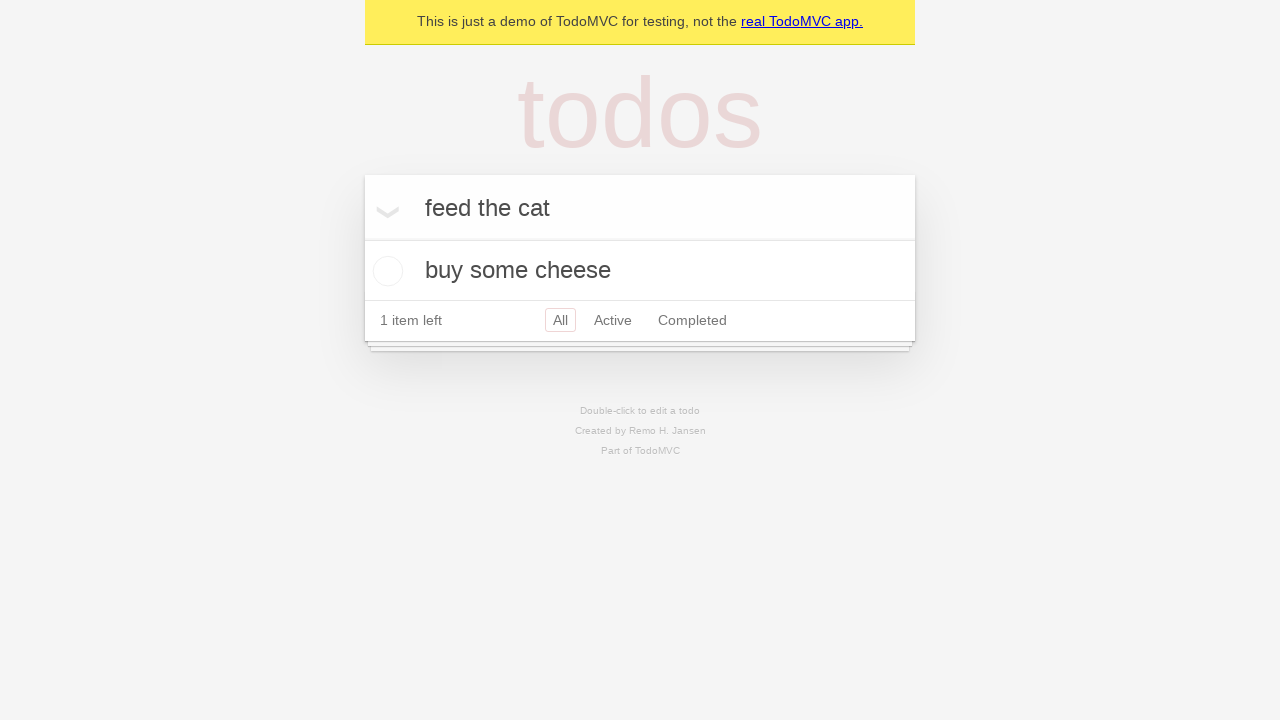

Pressed Enter to add second todo item on internal:attr=[placeholder="What needs to be done?"i]
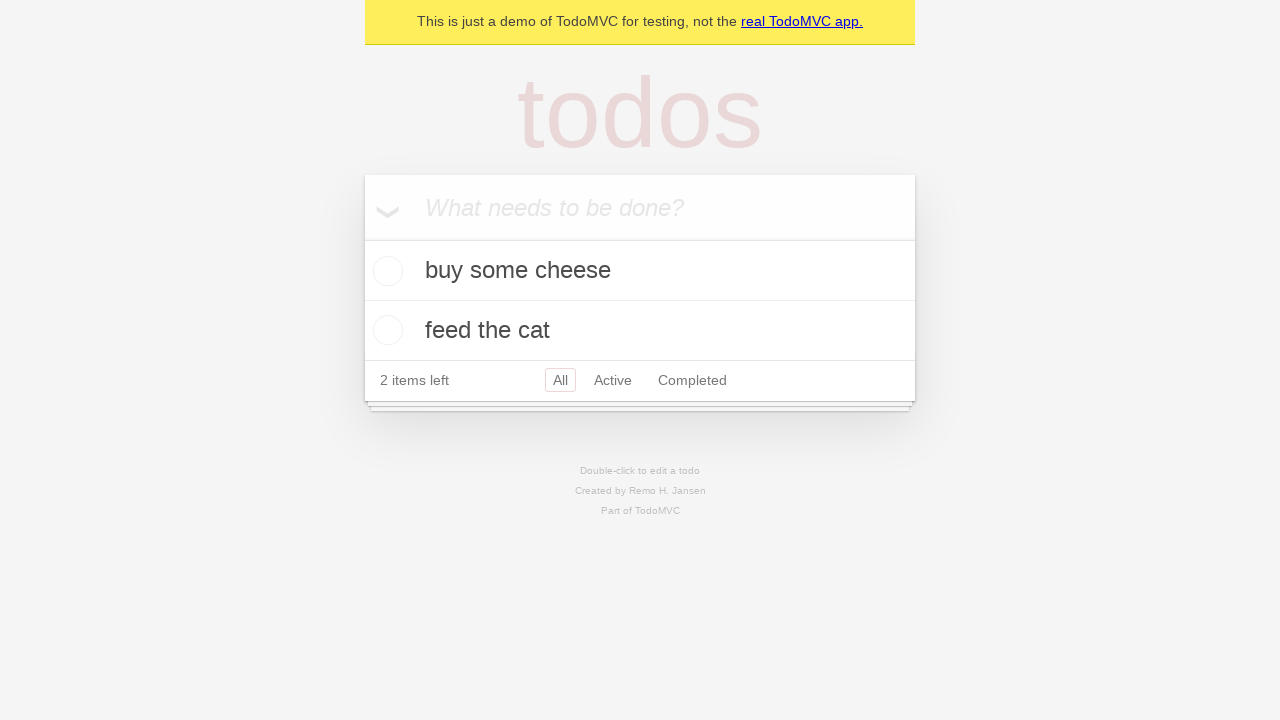

Todo counter updated to display 2 items
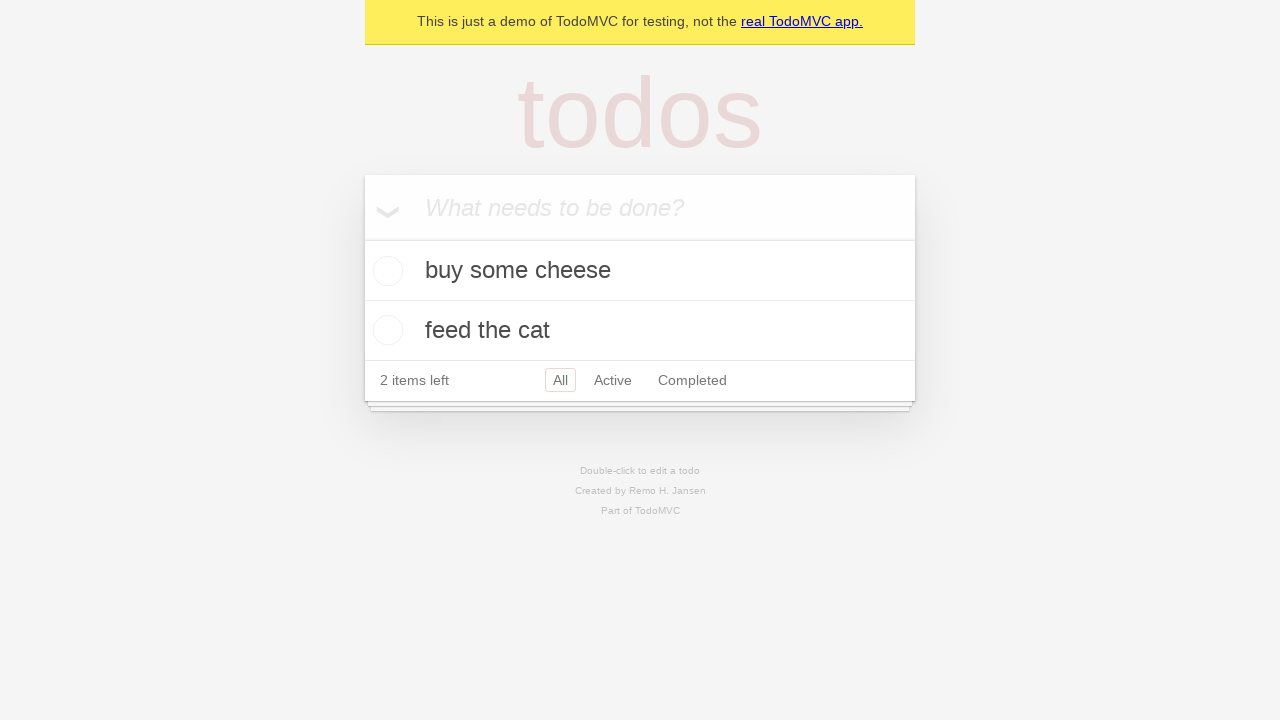

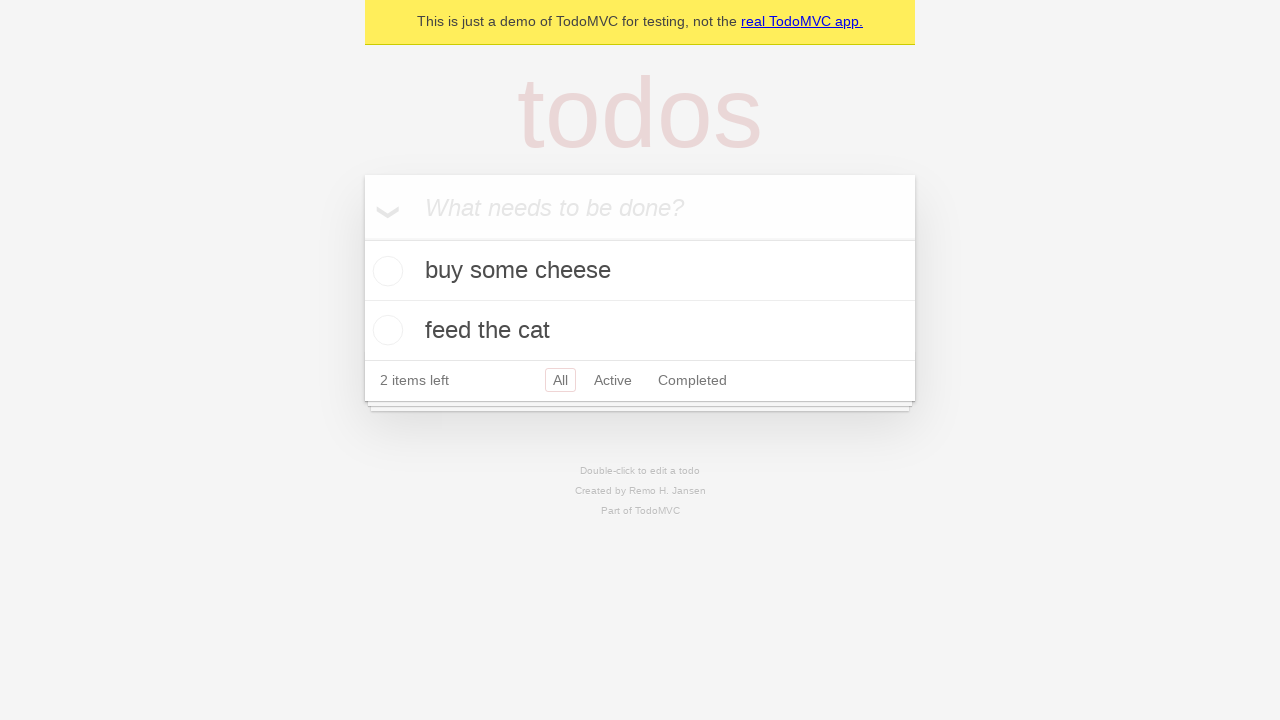